Tests navigation by hovering over the "SwitchTo" menu item and clicking on the "Frames" link in the dropdown

Starting URL: https://demo.automationtesting.in/Datepicker.html

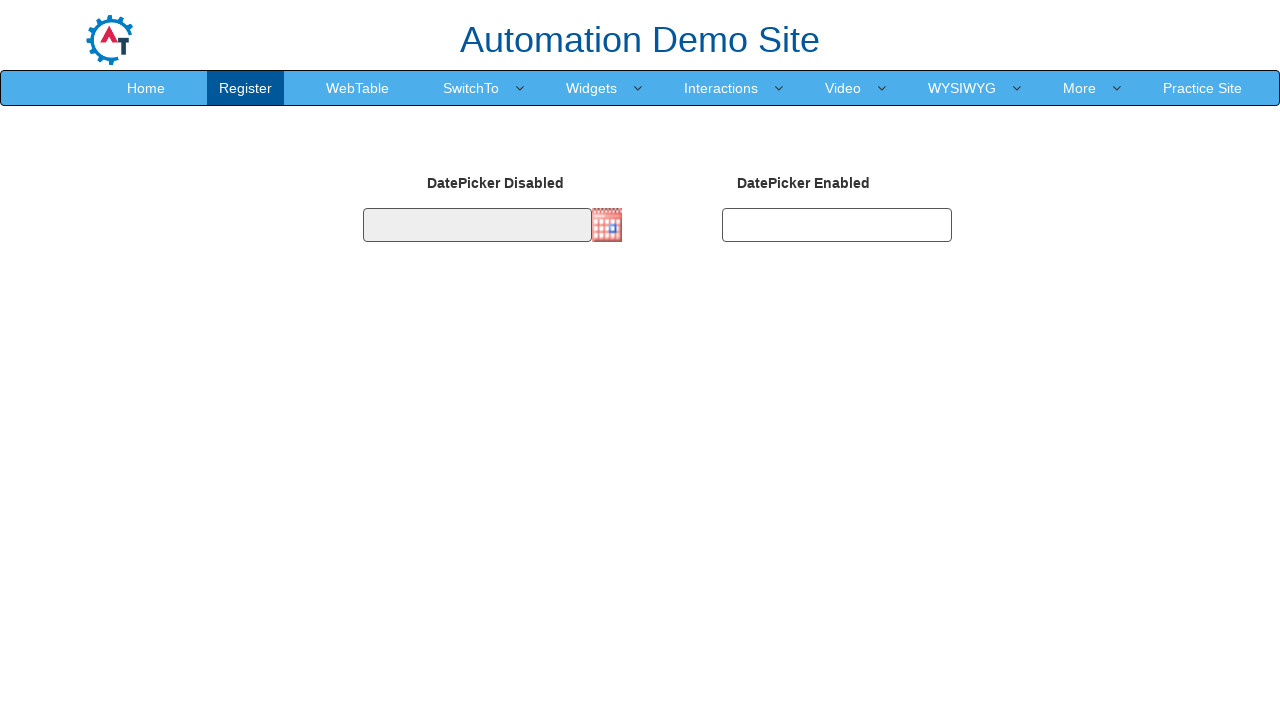

Hovered over 'SwitchTo' menu item to reveal dropdown at (471, 88) on xpath=//a[normalize-space()='SwitchTo']
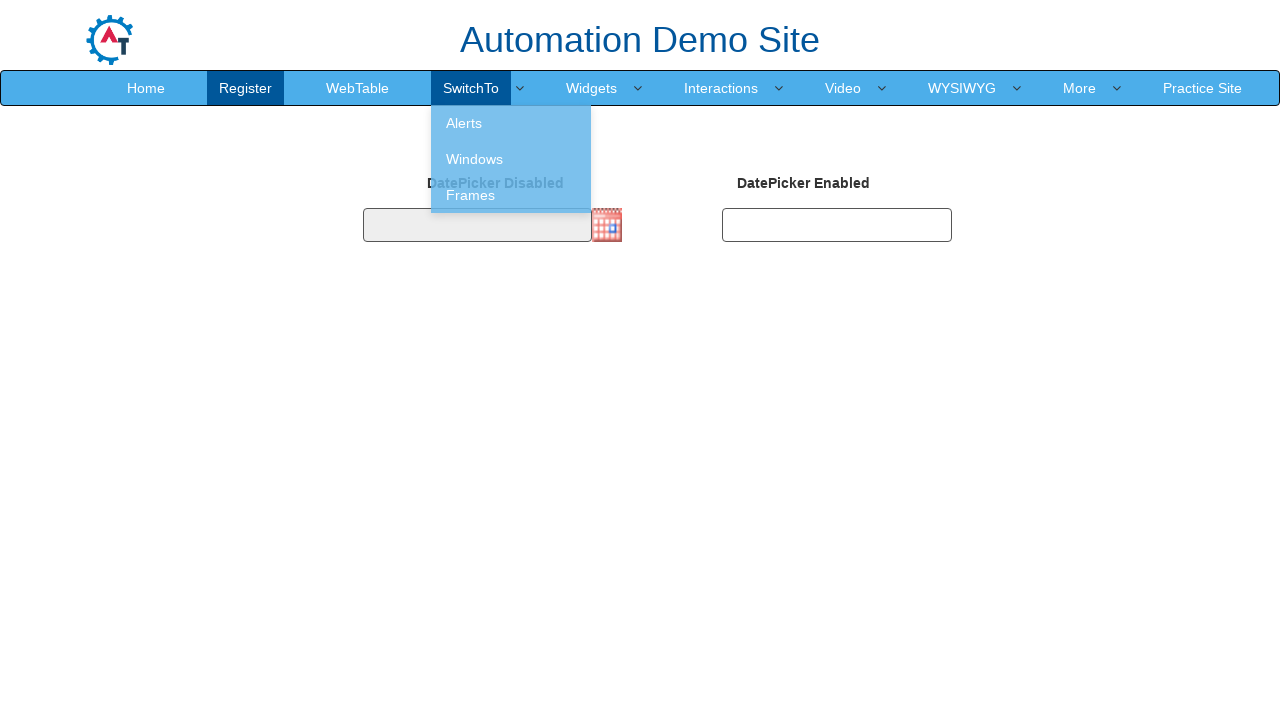

Clicked on 'Frames' link in the dropdown menu at (511, 195) on xpath=//a[normalize-space()='Frames']
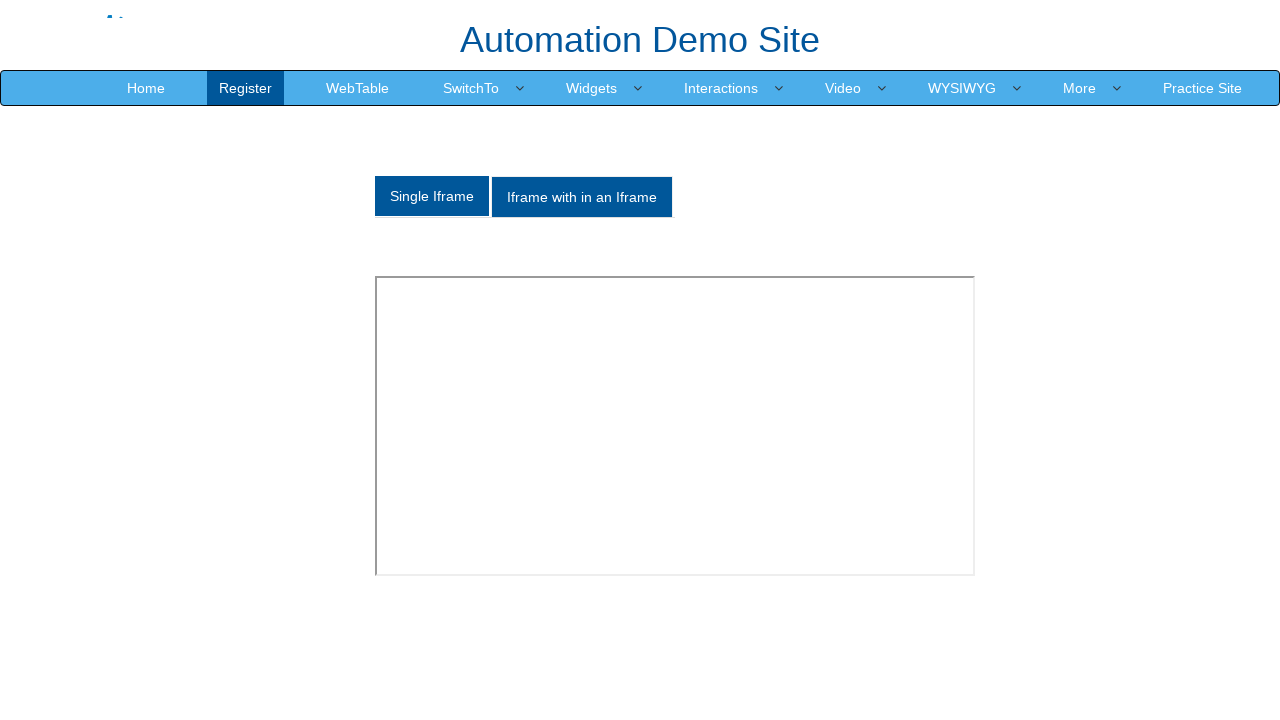

Frames page loaded successfully
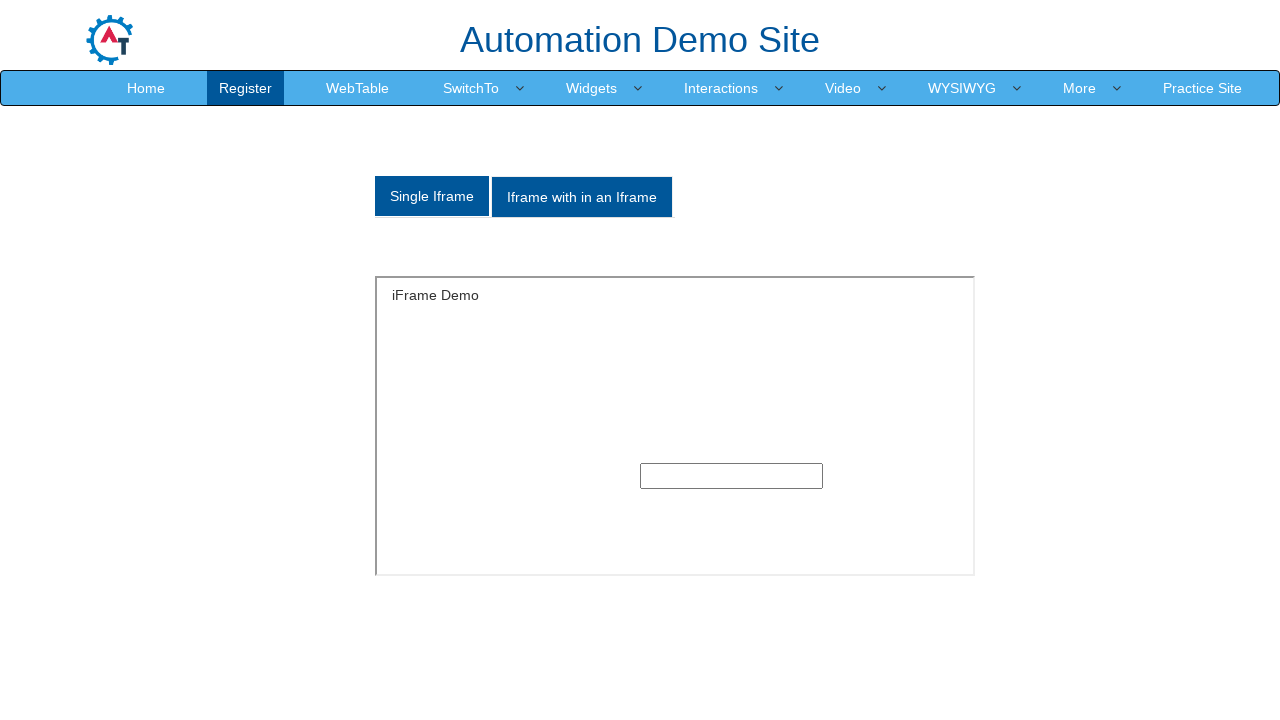

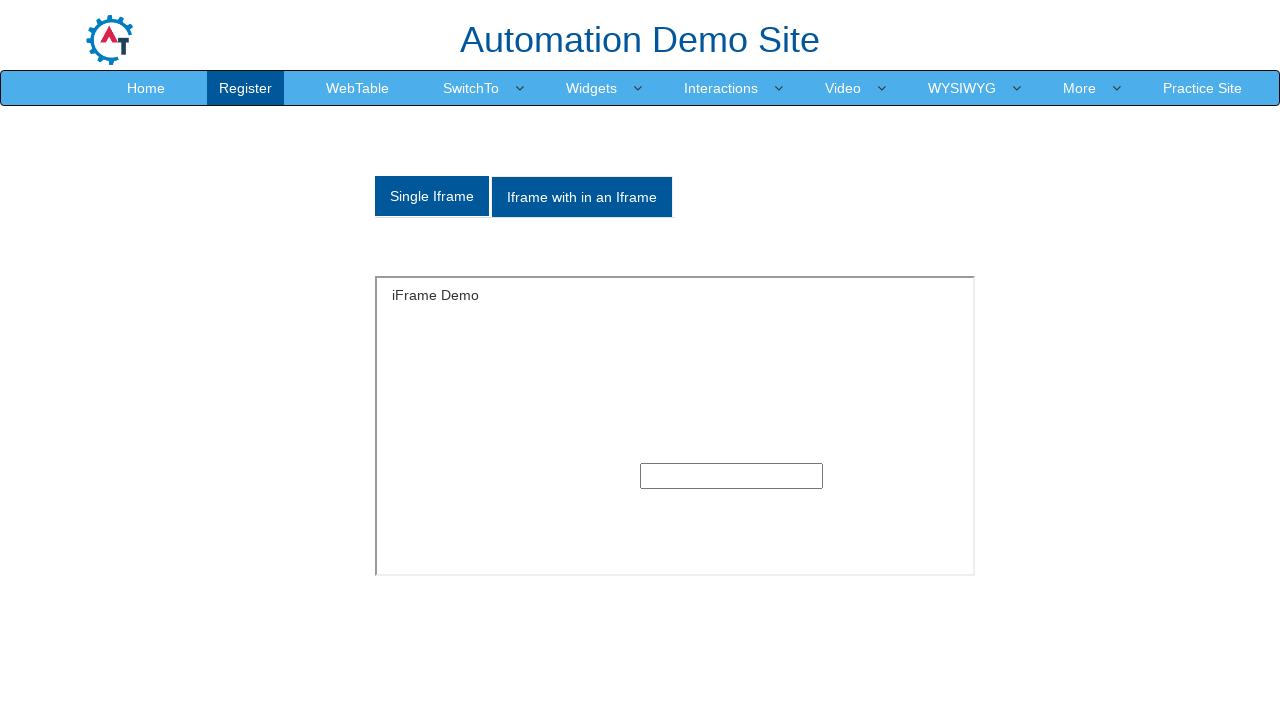